Clicks the "Selenide examples" link on the Quick start page and verifies it navigates to the GitHub organization page

Starting URL: https://selenide.org/quick-start.html

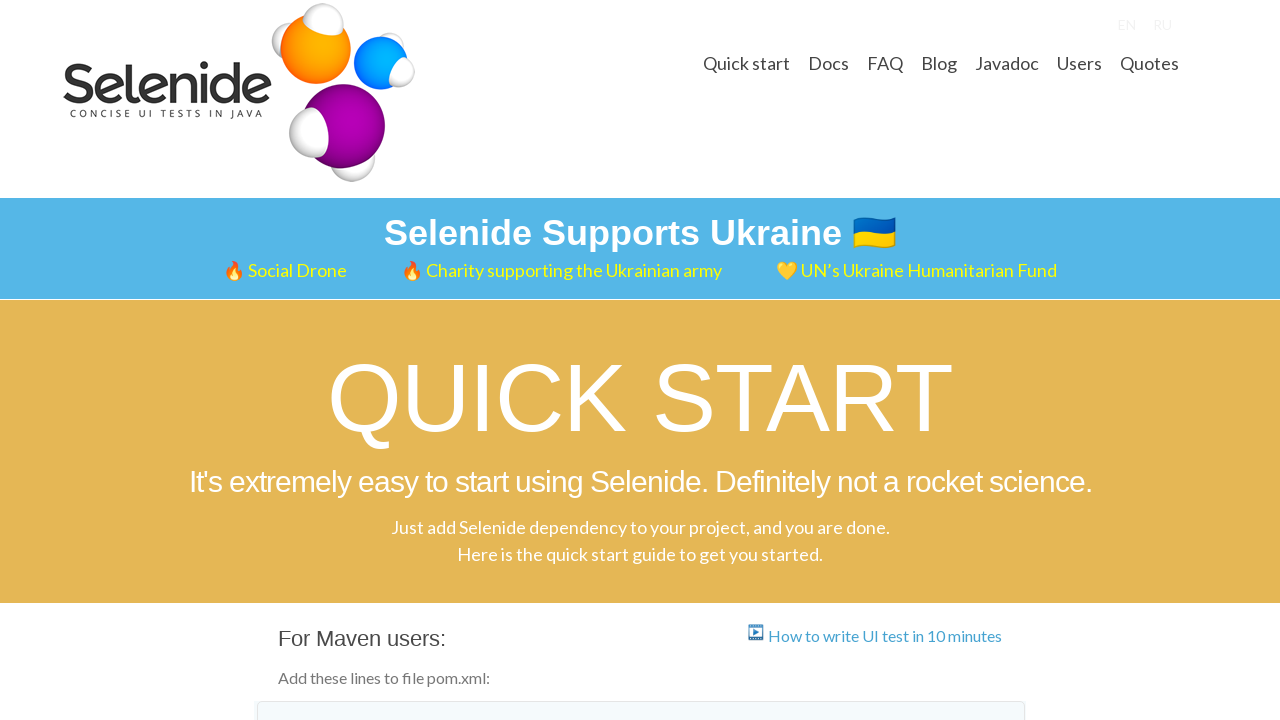

Located 'Selenide examples' link on Quick start page
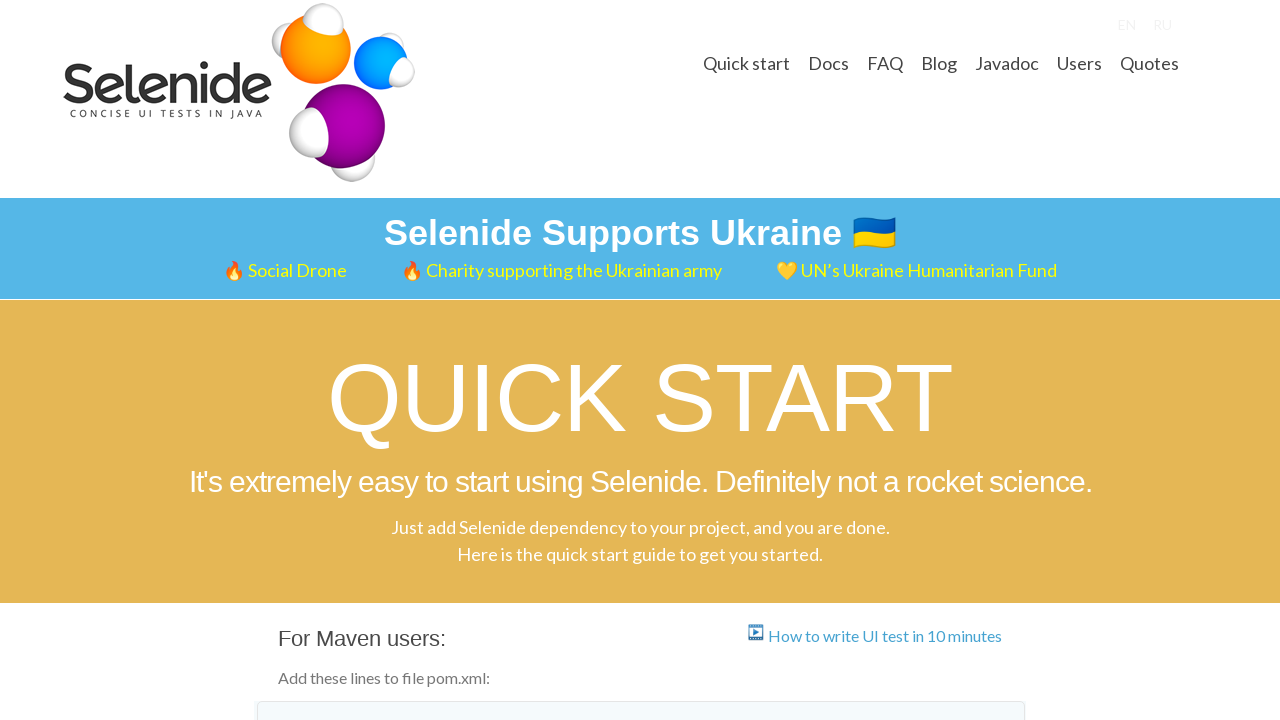

Verified link href points to GitHub organization page
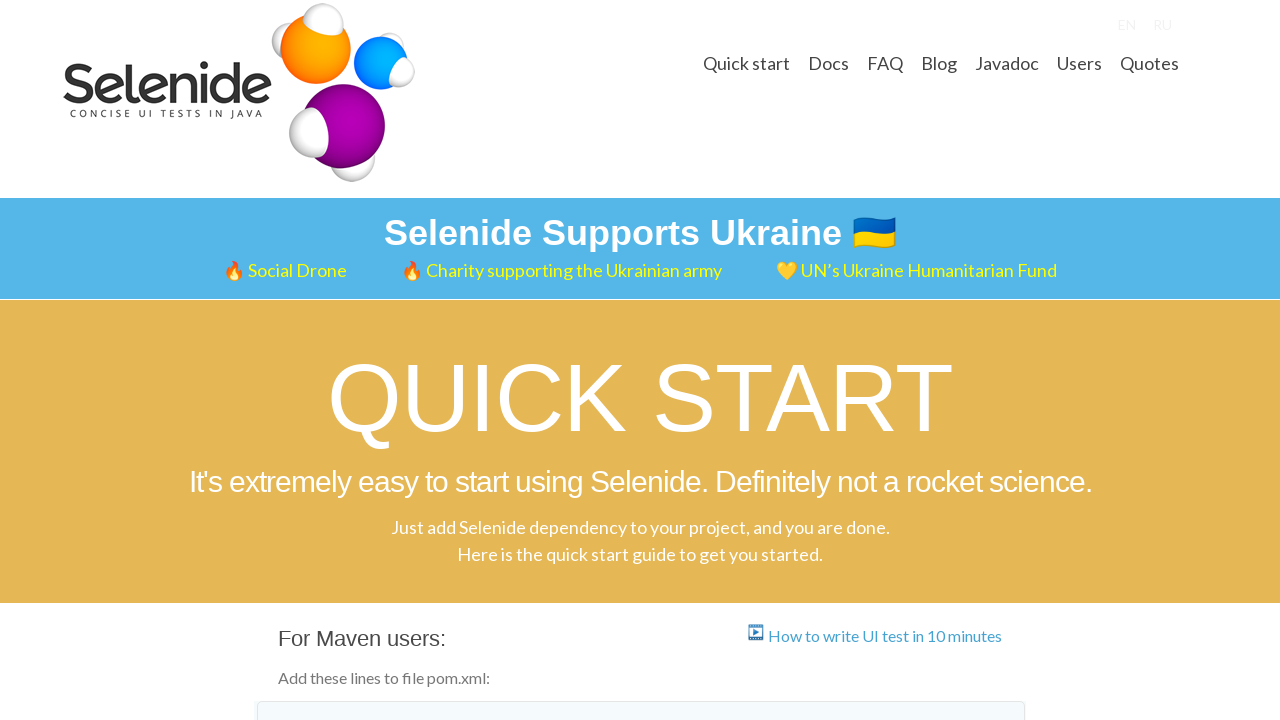

Clicked 'Selenide examples' link via JavaScript
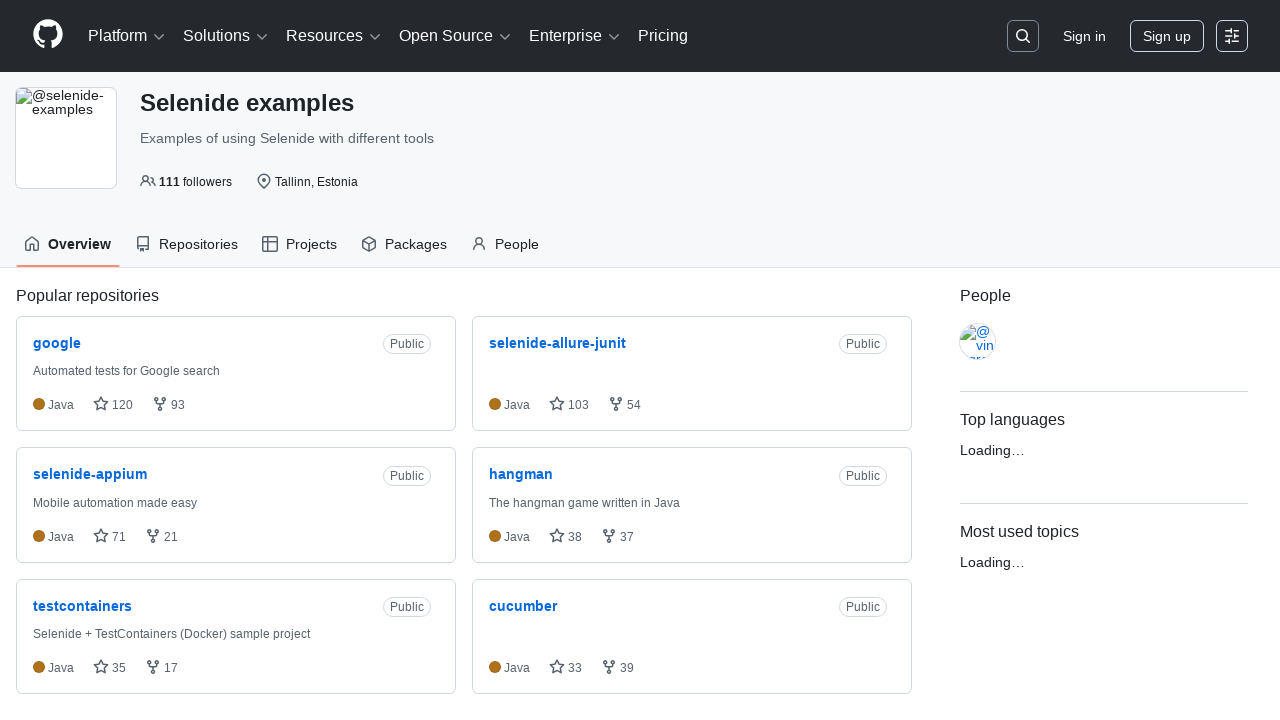

GitHub organization page loaded with orghead element visible
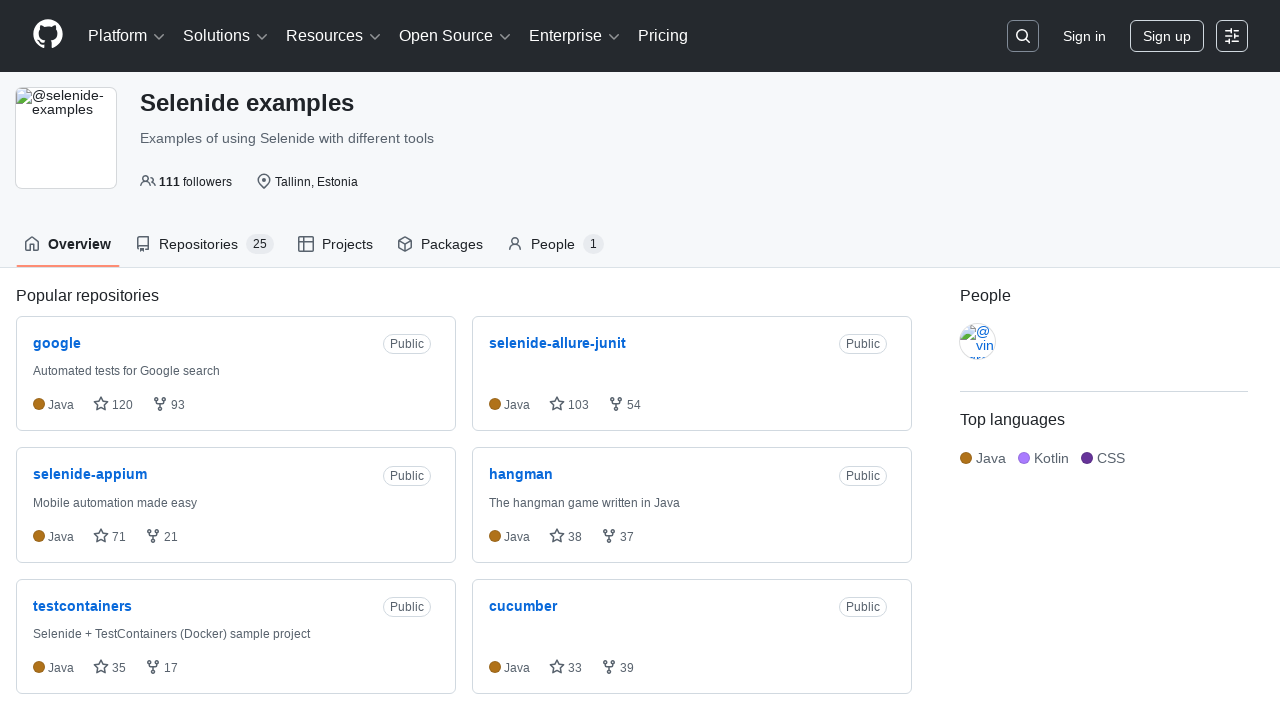

Verified 'Selenide examples' appears in GitHub organization page header
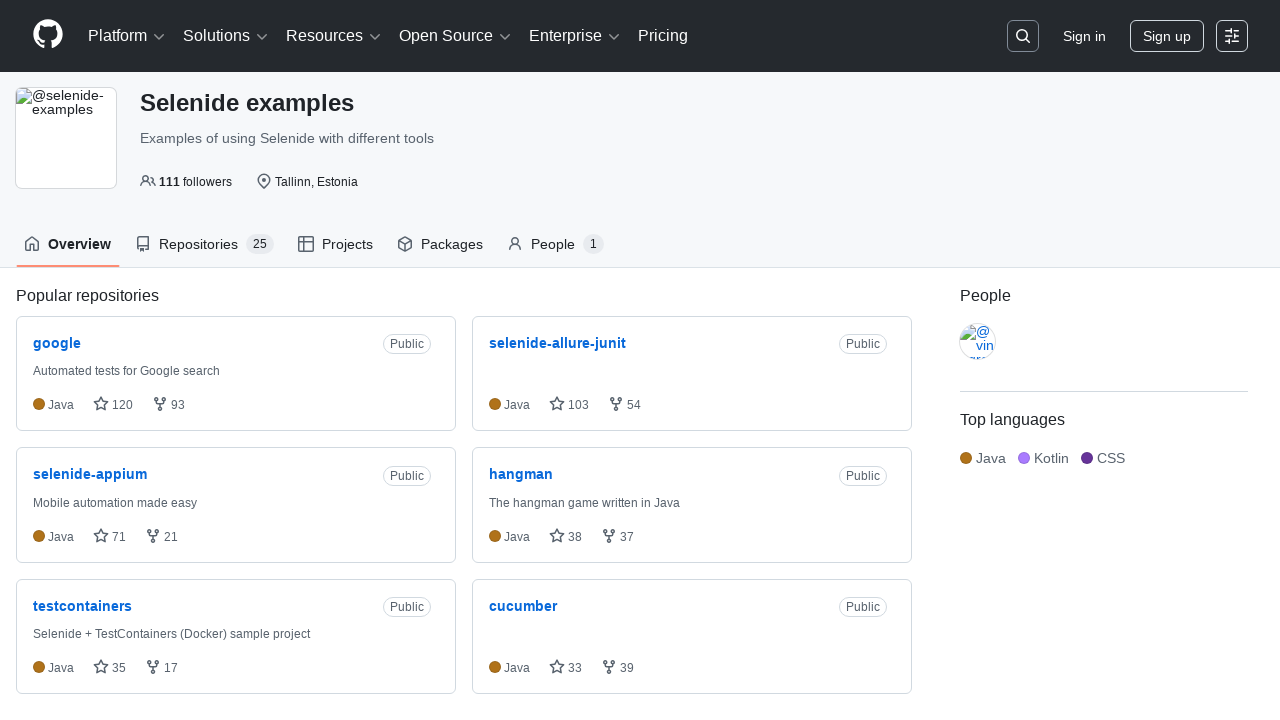

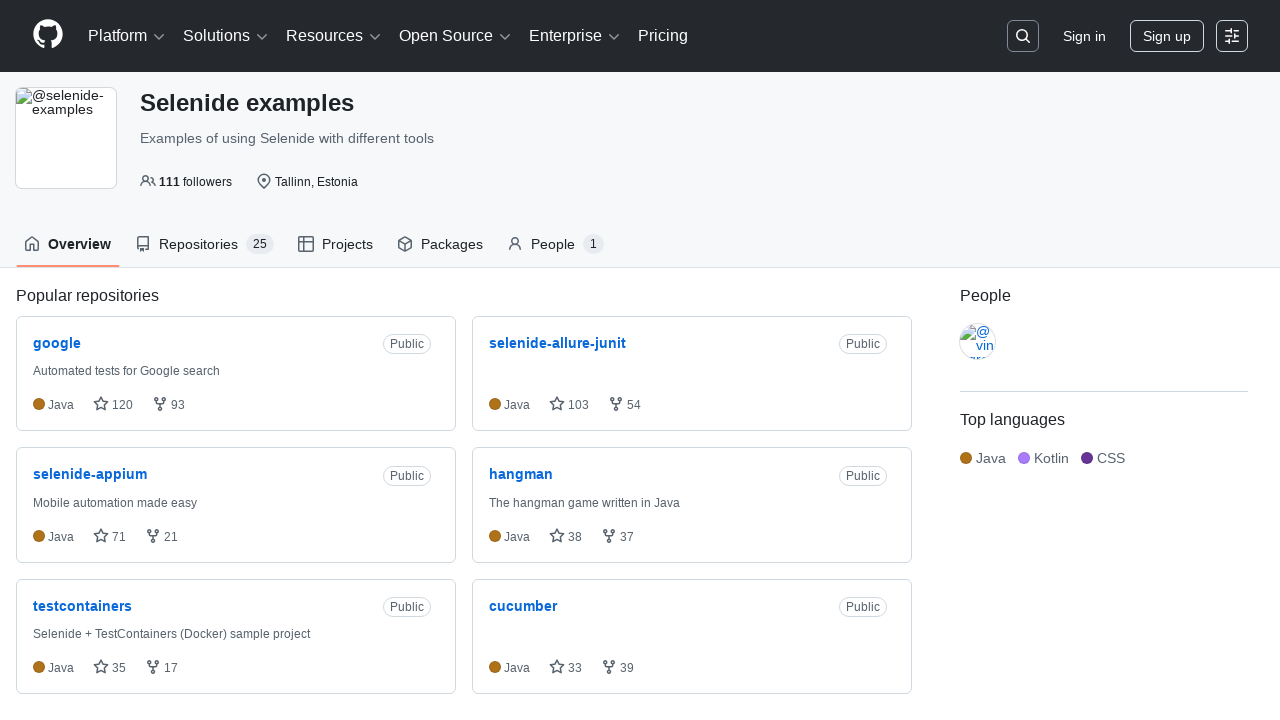